Tests that clicking Clear completed removes completed items from the list

Starting URL: https://demo.playwright.dev/todomvc

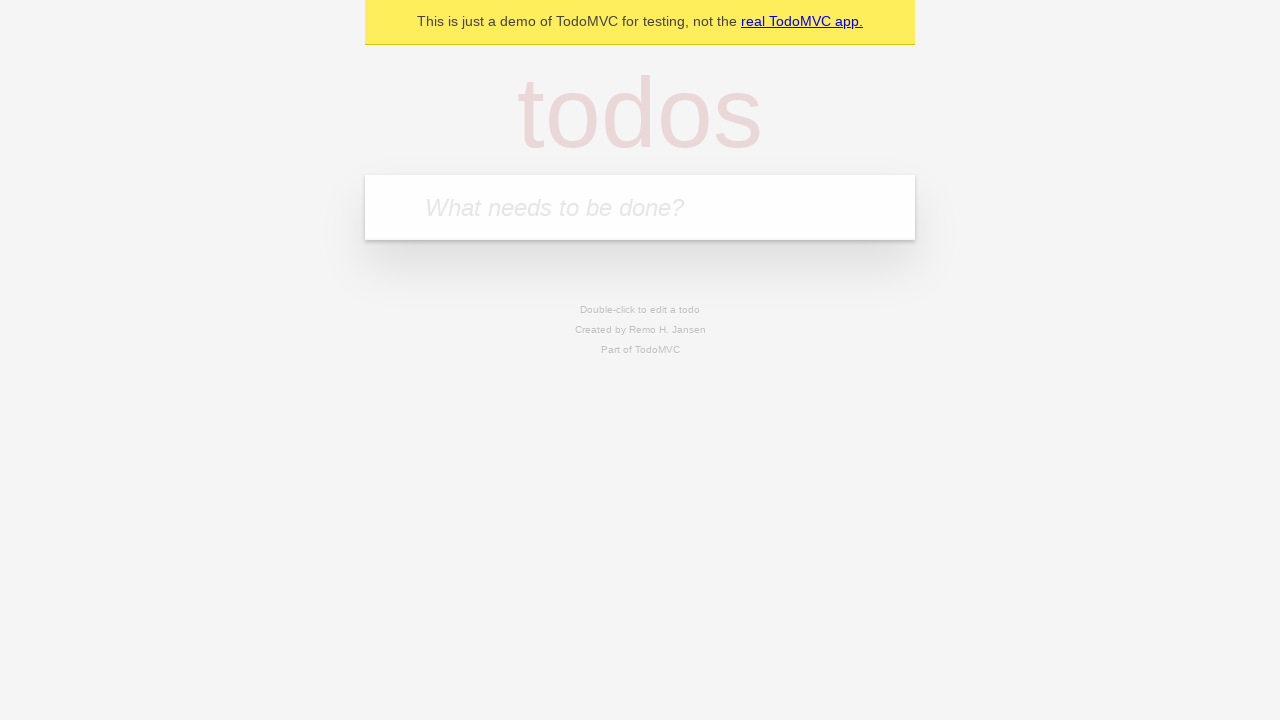

Filled todo input with 'buy some cheese' on internal:attr=[placeholder="What needs to be done?"i]
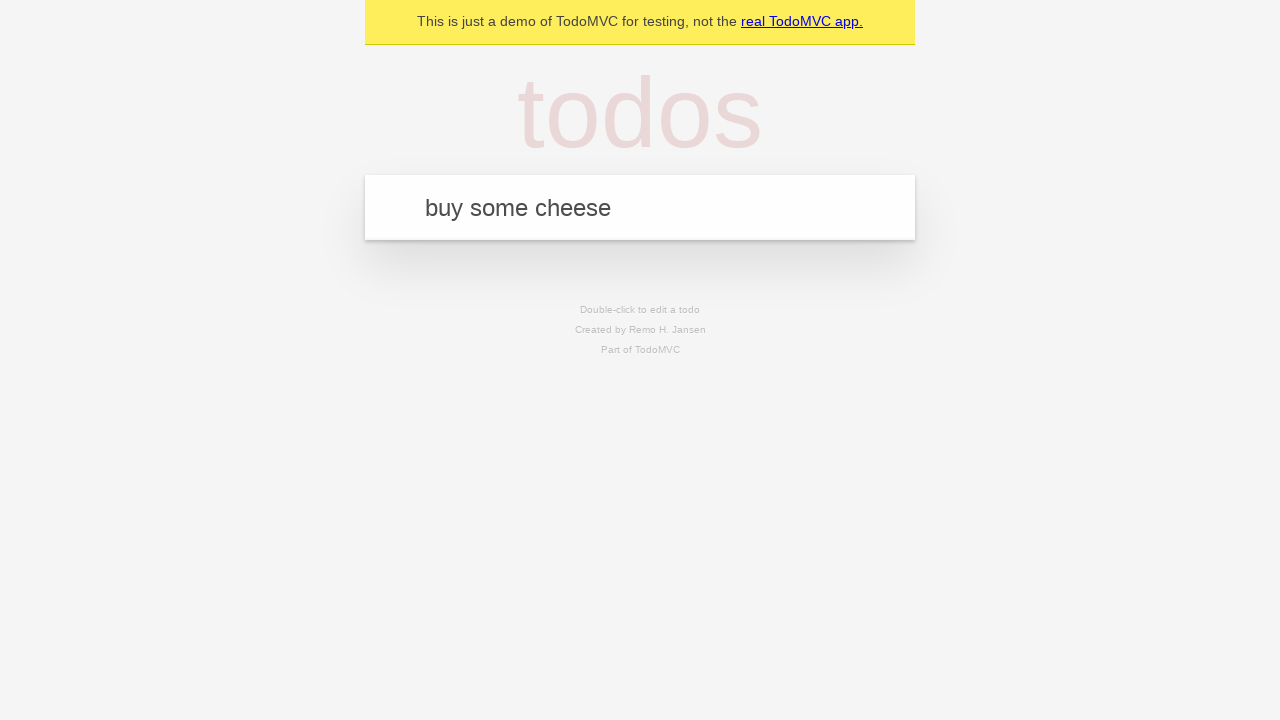

Pressed Enter to create first todo on internal:attr=[placeholder="What needs to be done?"i]
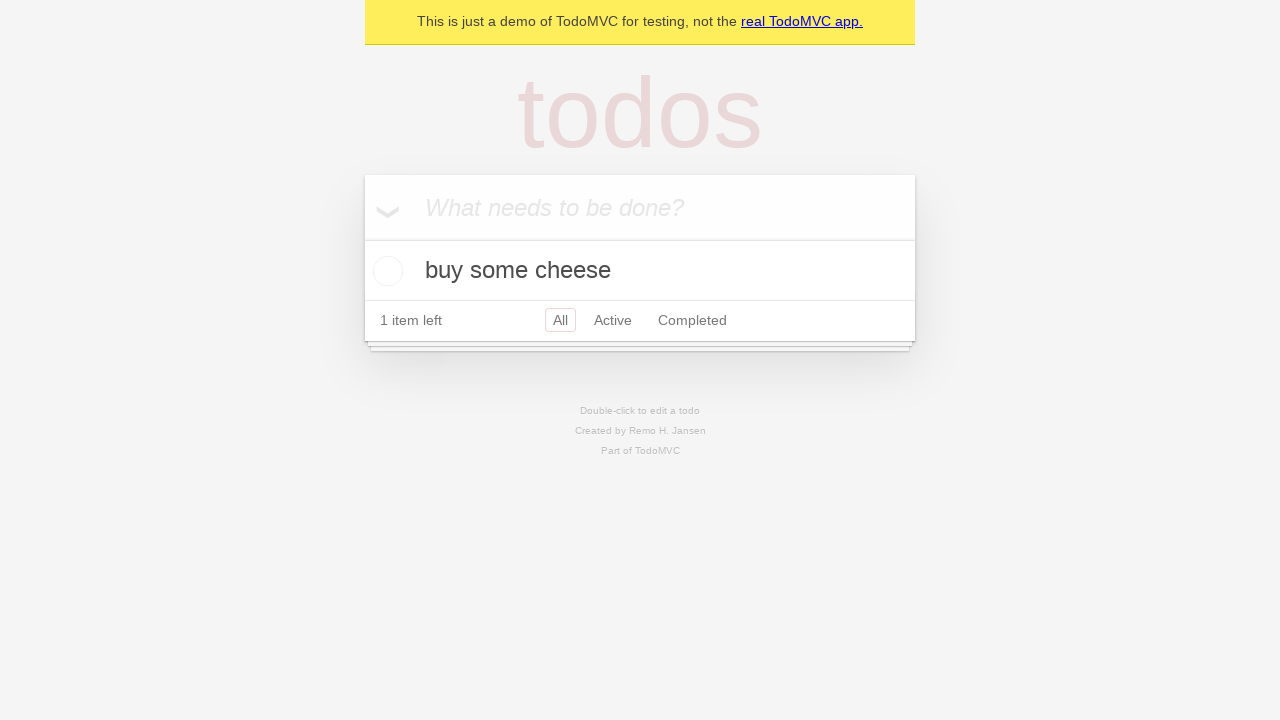

Filled todo input with 'feed the cat' on internal:attr=[placeholder="What needs to be done?"i]
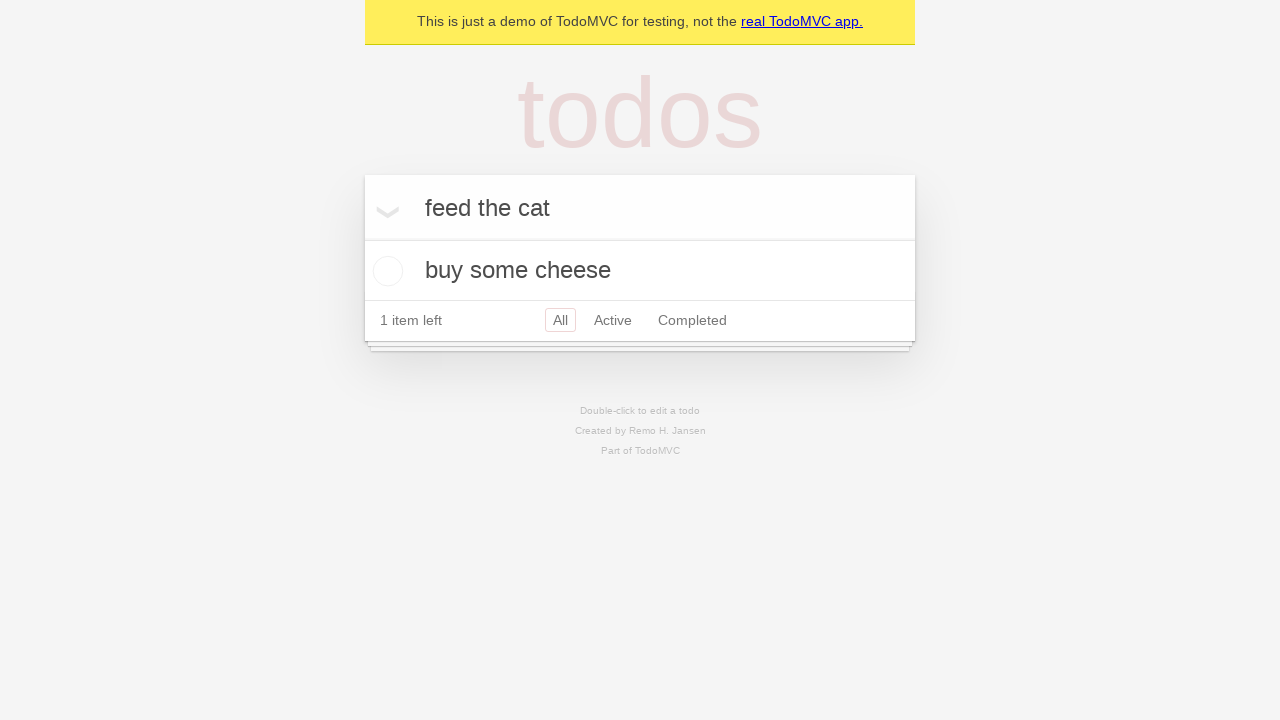

Pressed Enter to create second todo on internal:attr=[placeholder="What needs to be done?"i]
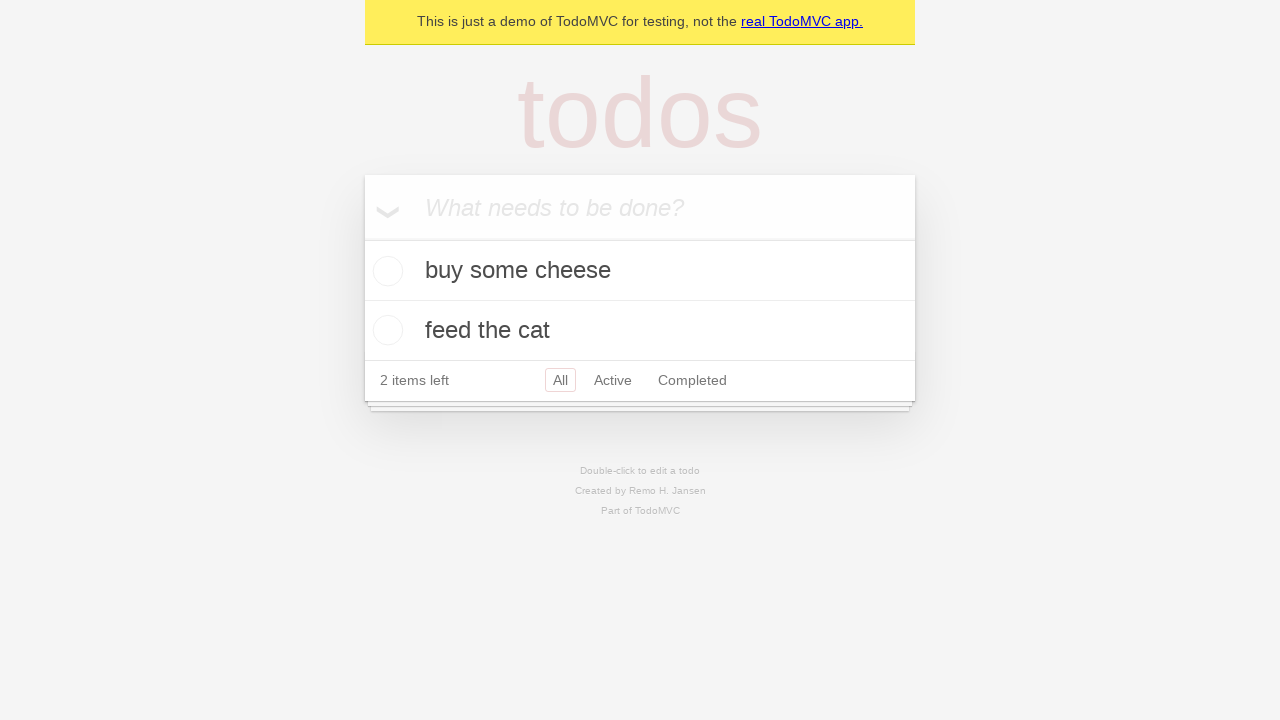

Filled todo input with 'book a doctors appointment' on internal:attr=[placeholder="What needs to be done?"i]
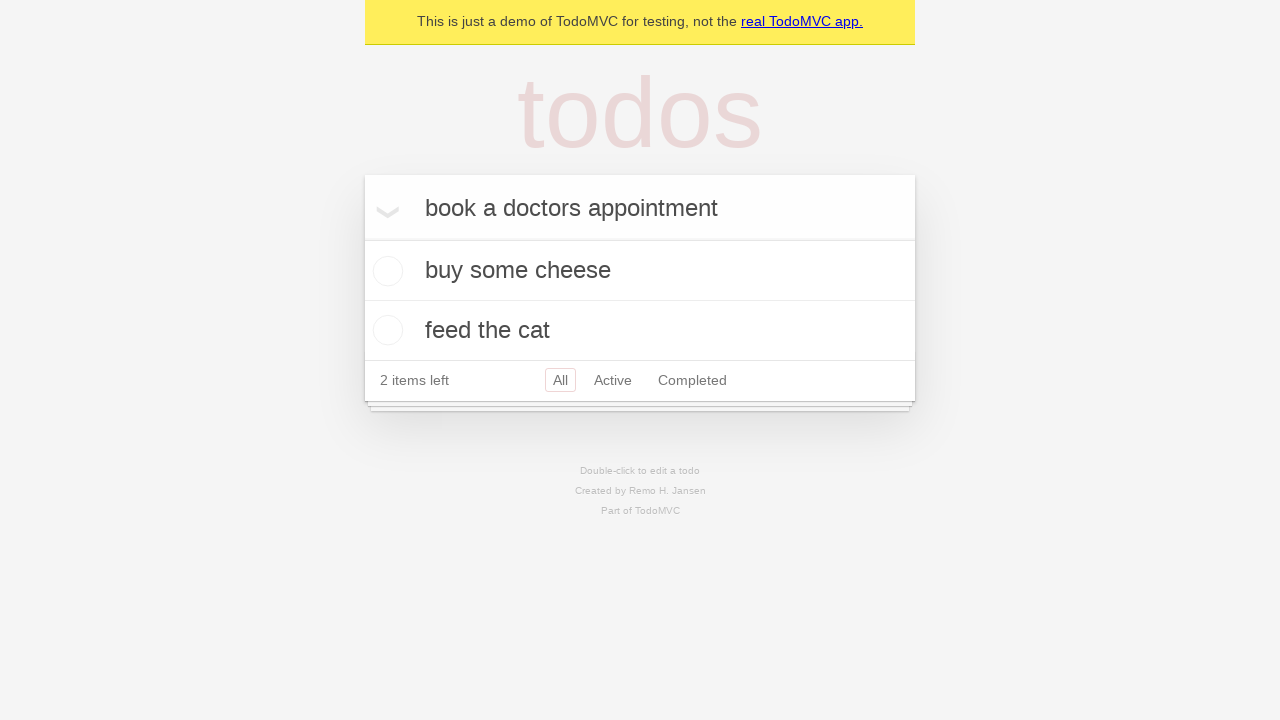

Pressed Enter to create third todo on internal:attr=[placeholder="What needs to be done?"i]
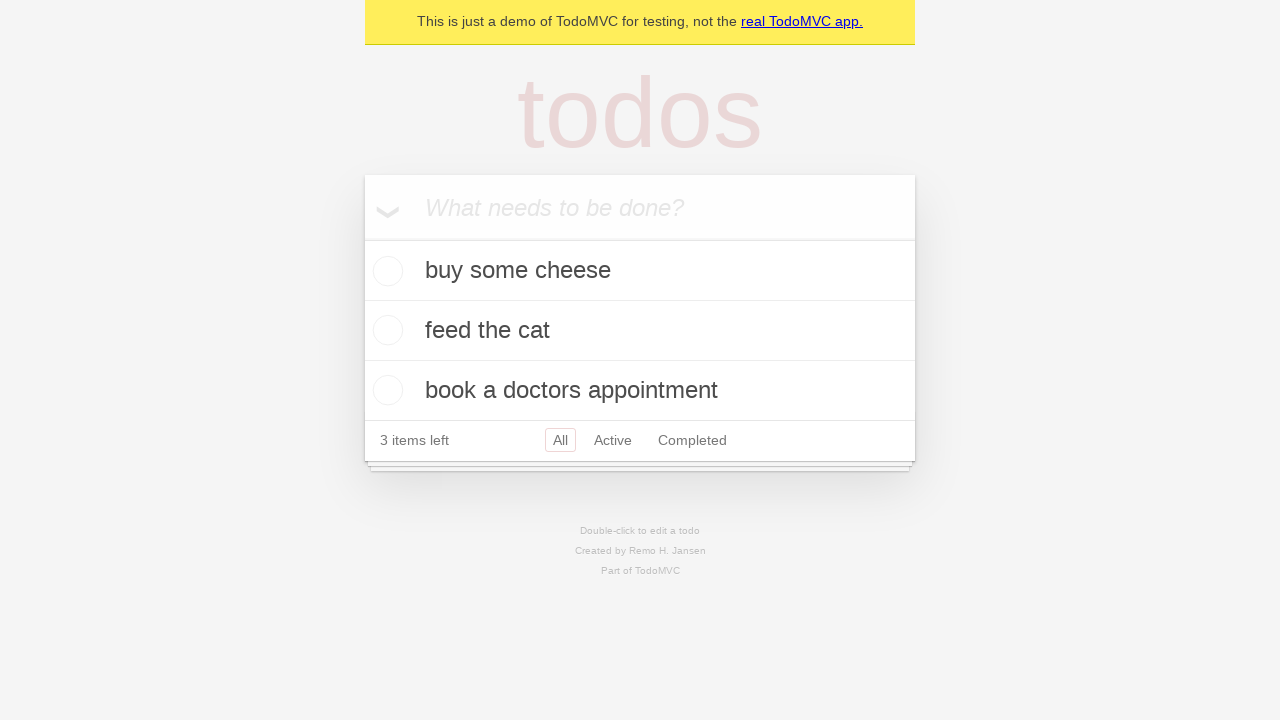

Checked the second todo item (feed the cat) at (385, 330) on internal:testid=[data-testid="todo-item"s] >> nth=1 >> internal:role=checkbox
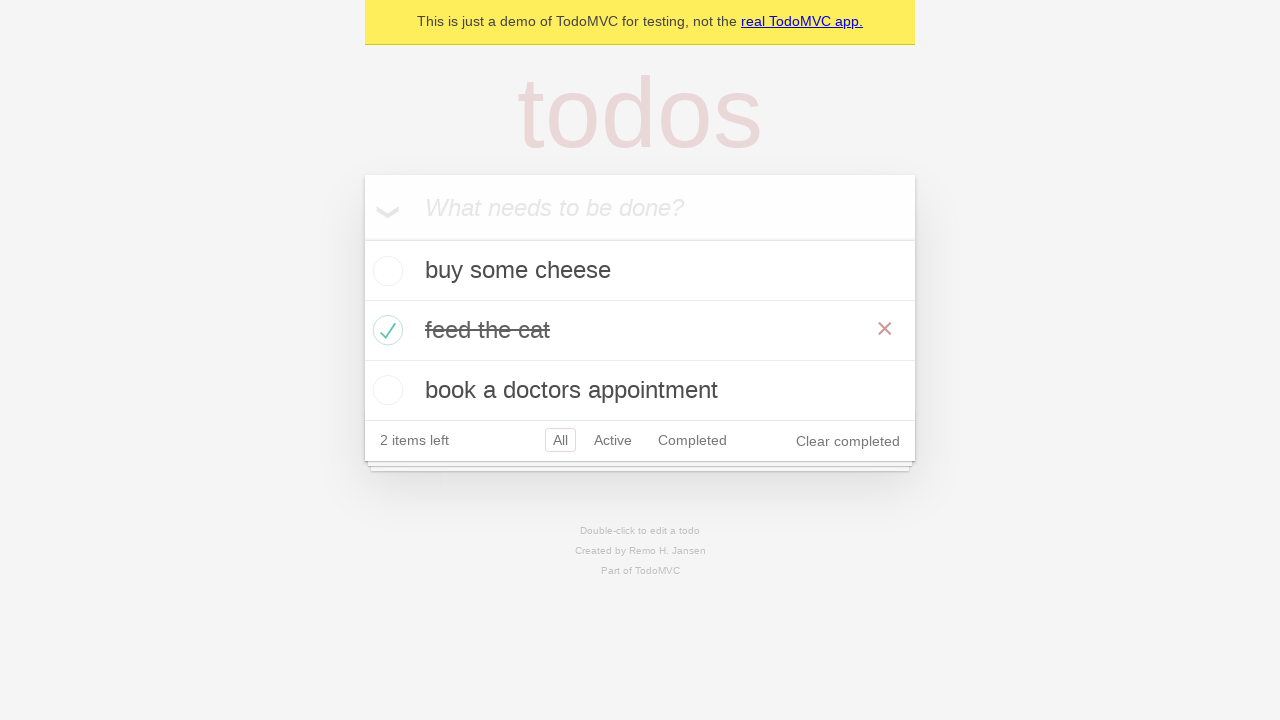

Clicked Clear completed button to remove completed items at (848, 441) on internal:role=button[name="Clear completed"i]
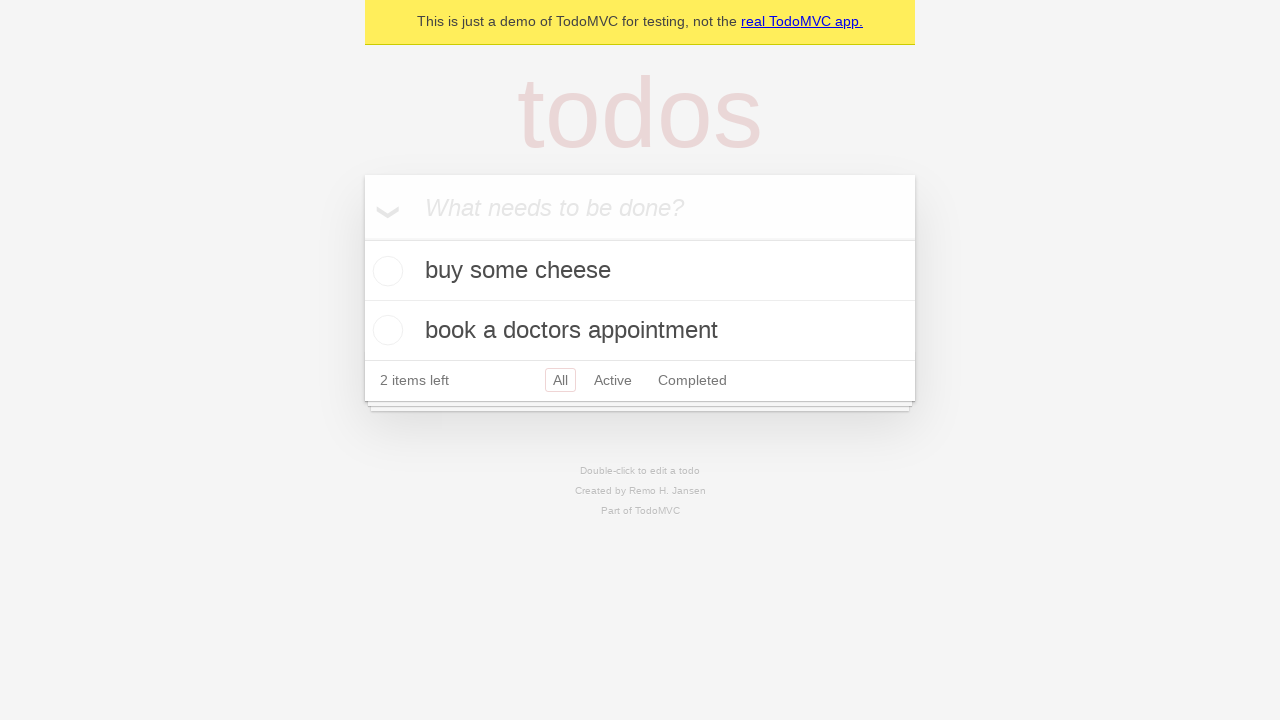

Verified remaining todo items are displayed after clearing completed items
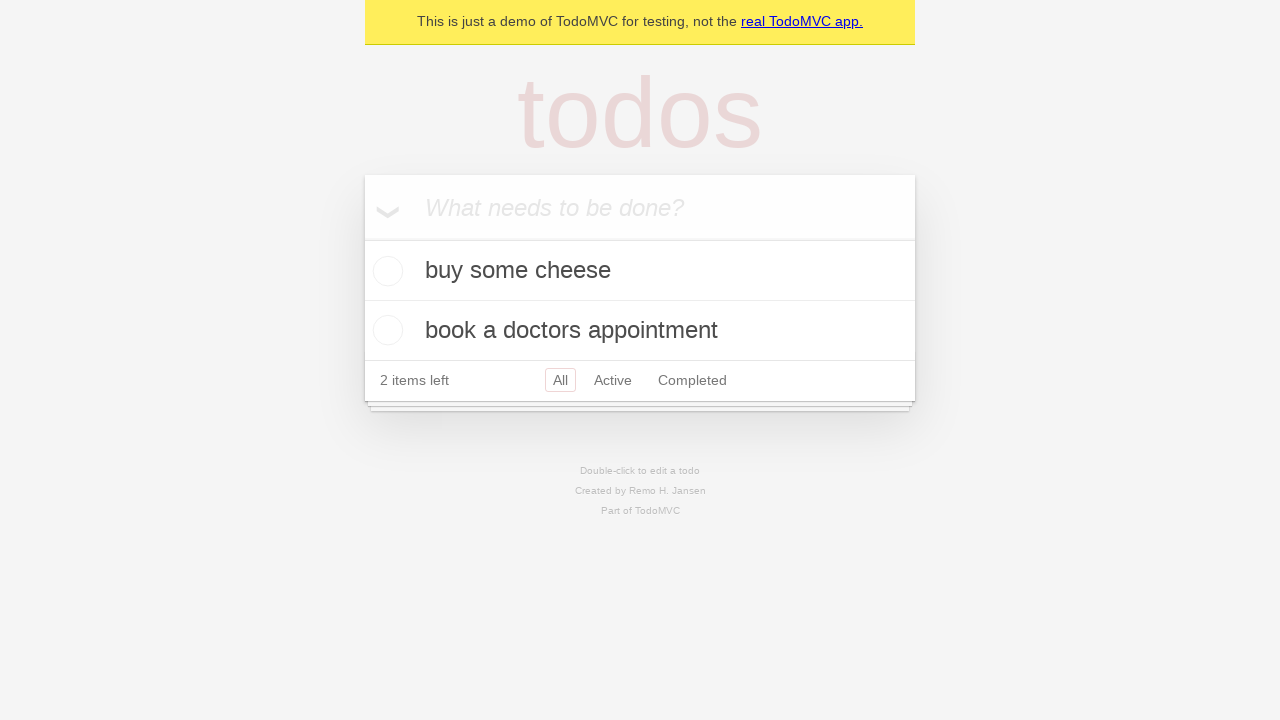

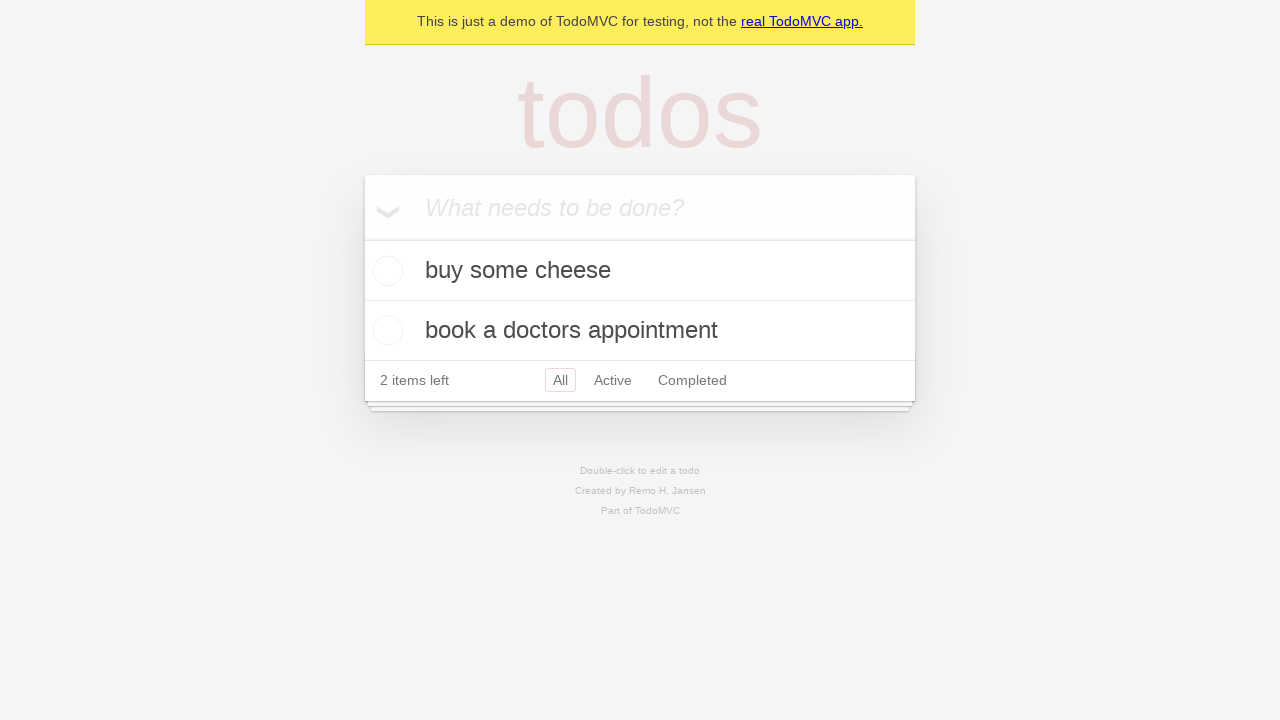